Tests dynamic loading functionality by clicking a start button and waiting for content to appear

Starting URL: http://the-internet.herokuapp.com/dynamic_loading/2

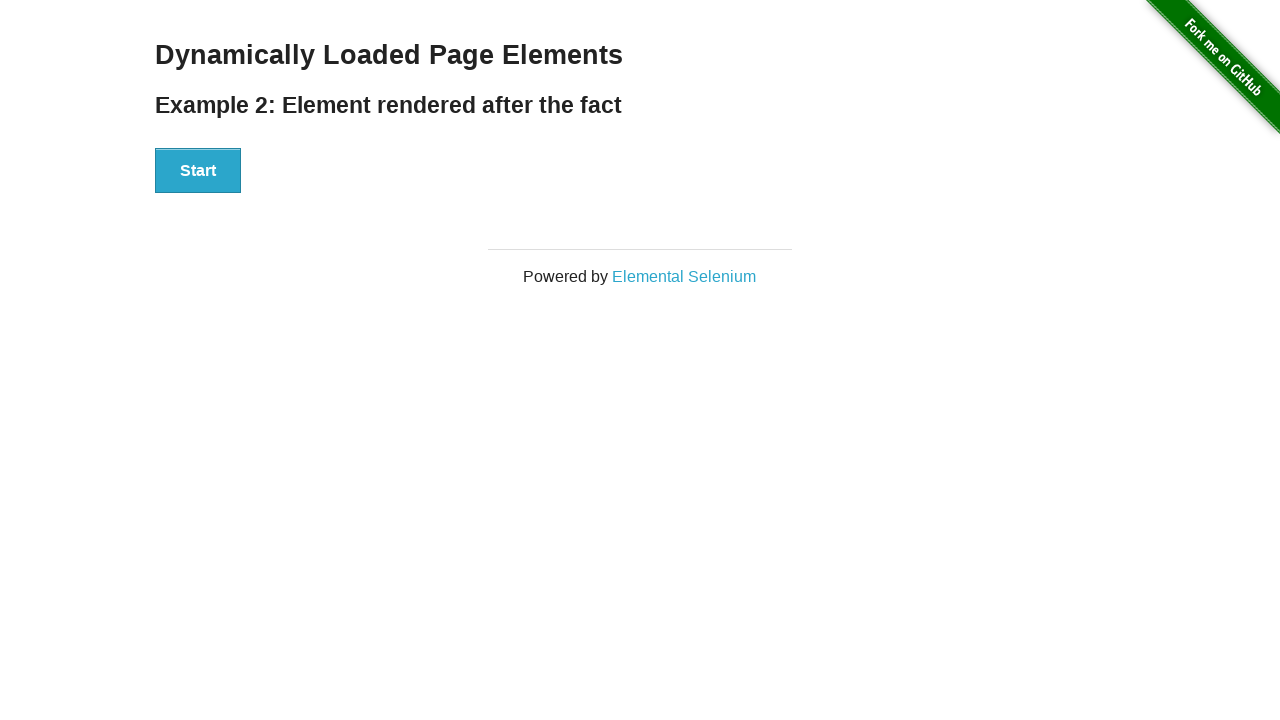

Clicked start button to trigger dynamic loading at (198, 171) on #start > button
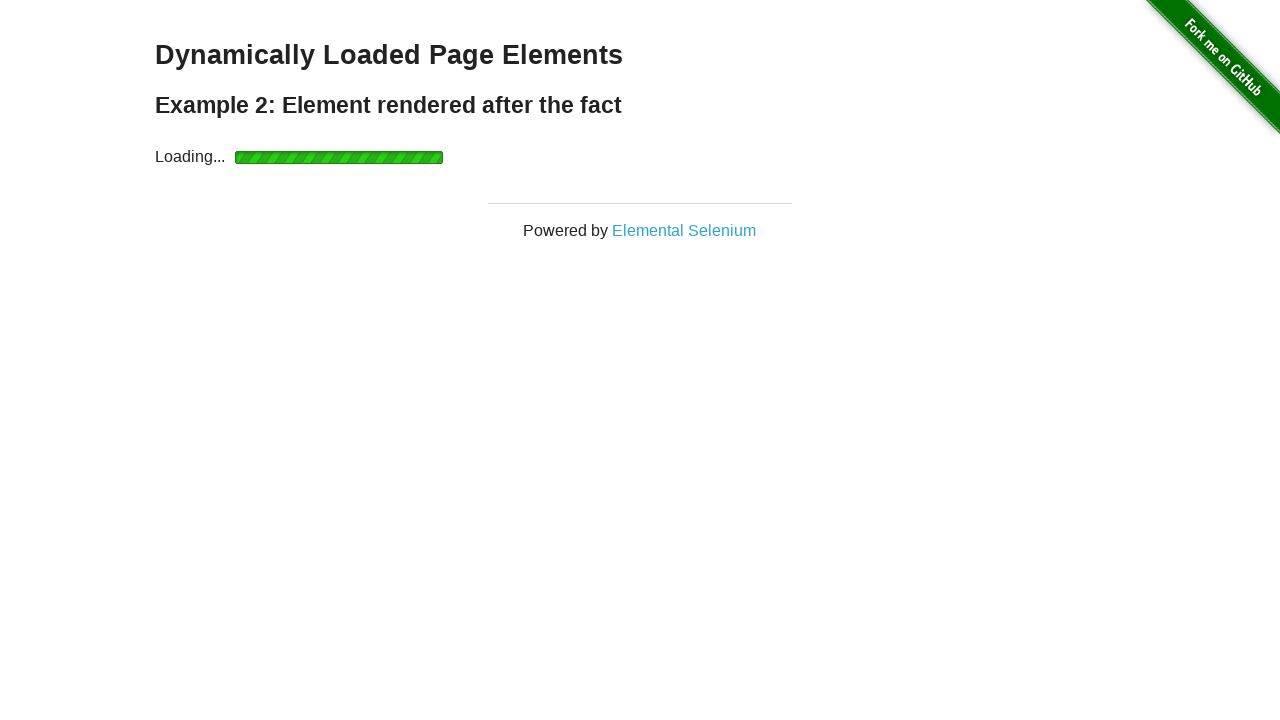

Finish element appeared after dynamic loading completed
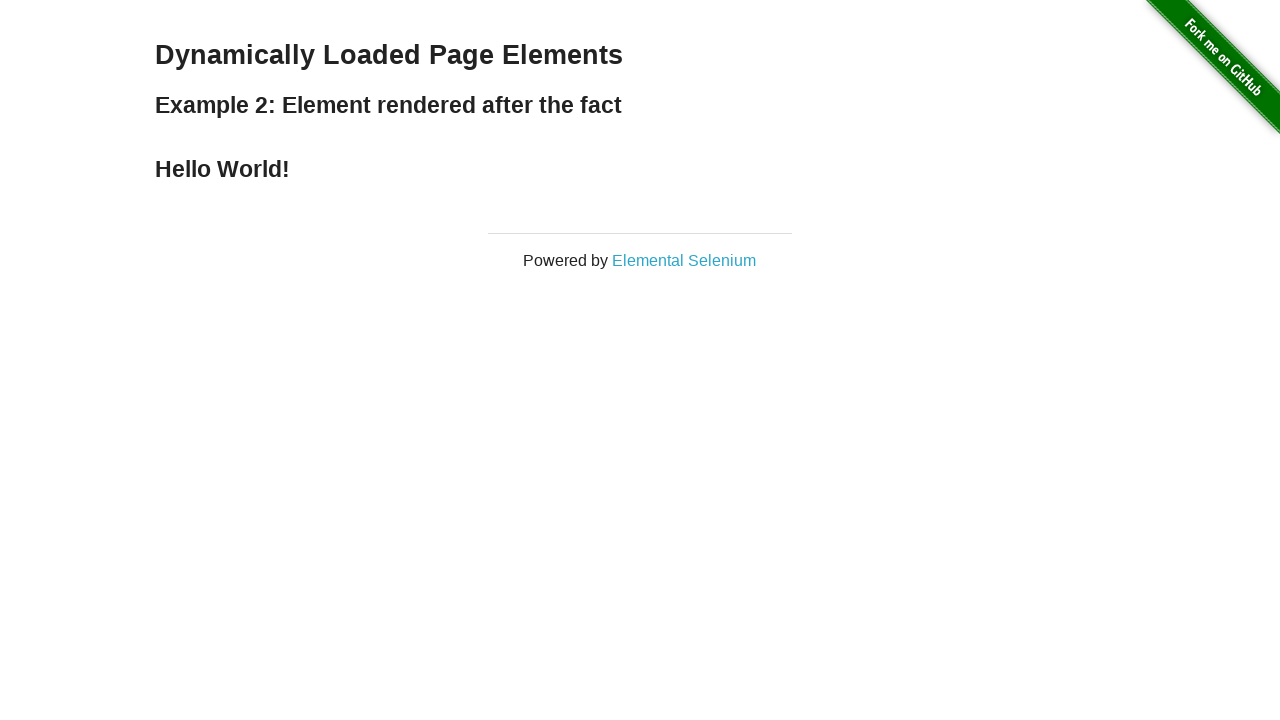

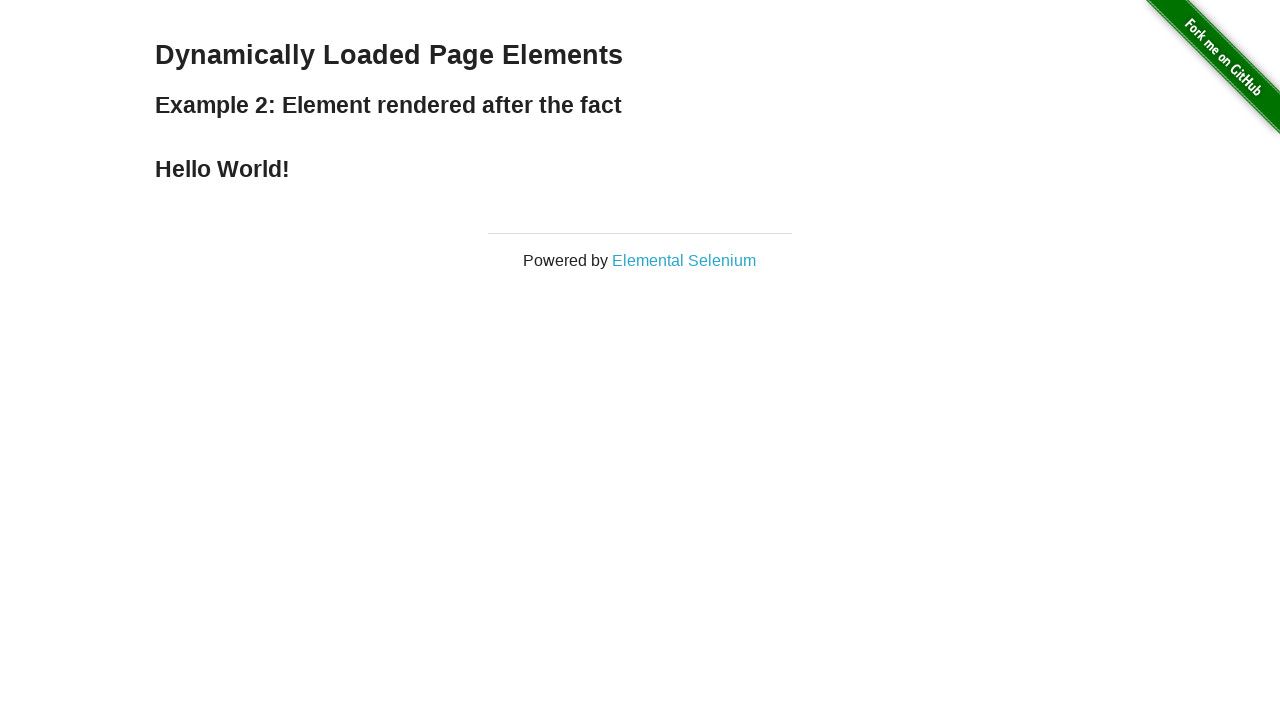